Navigates to Rahul Shetty Academy website and verifies the page loads by waiting for it to be ready

Starting URL: https://rahulshettyacademy.com/

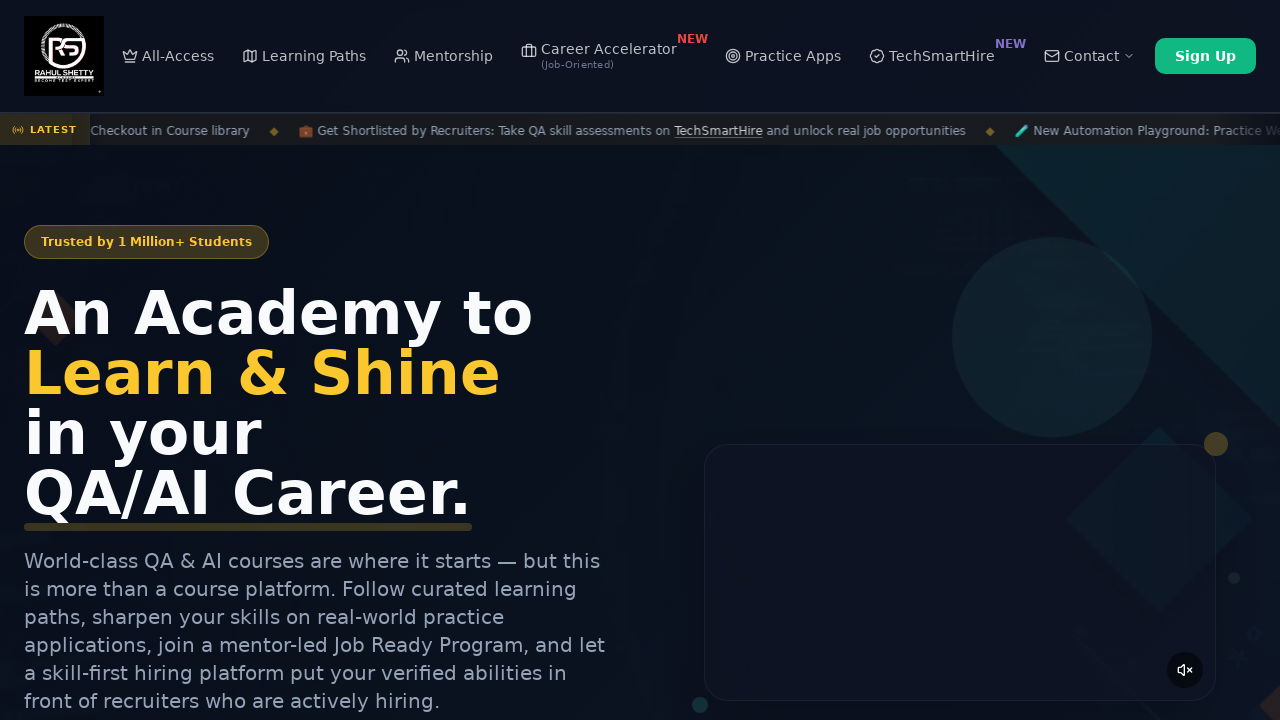

Waited for page DOM to be fully loaded
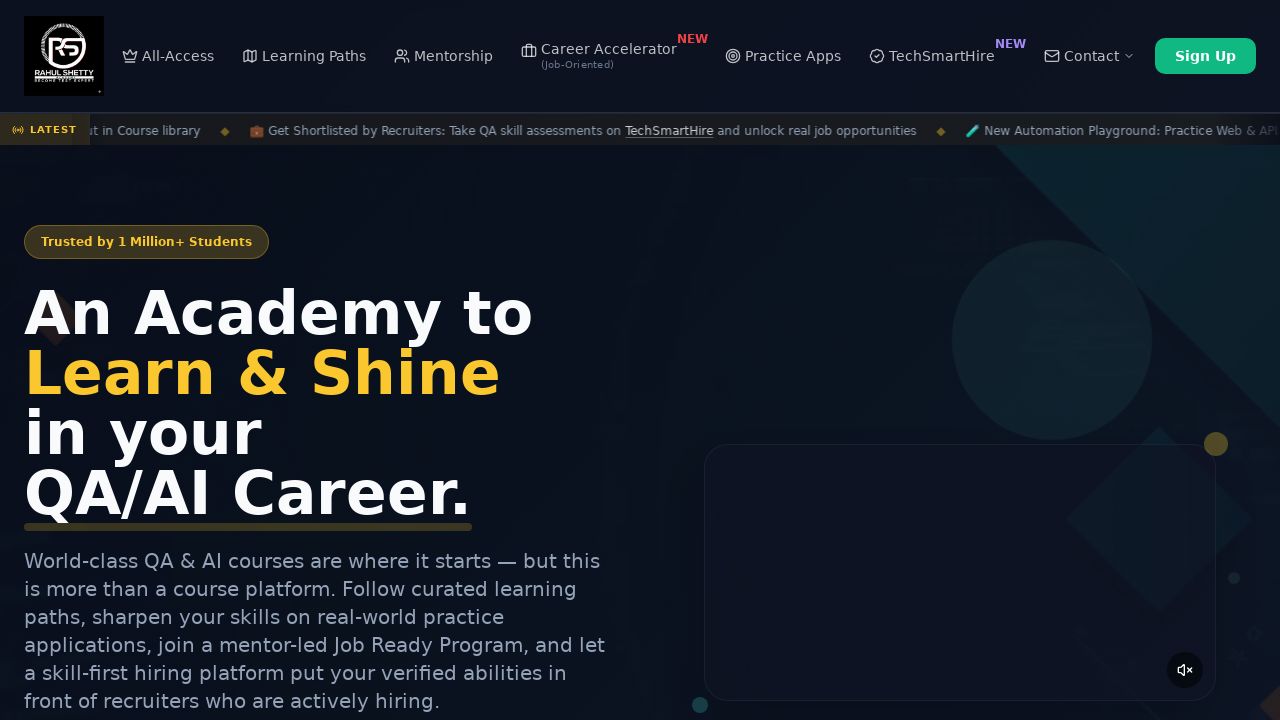

Verified body element is present on the page
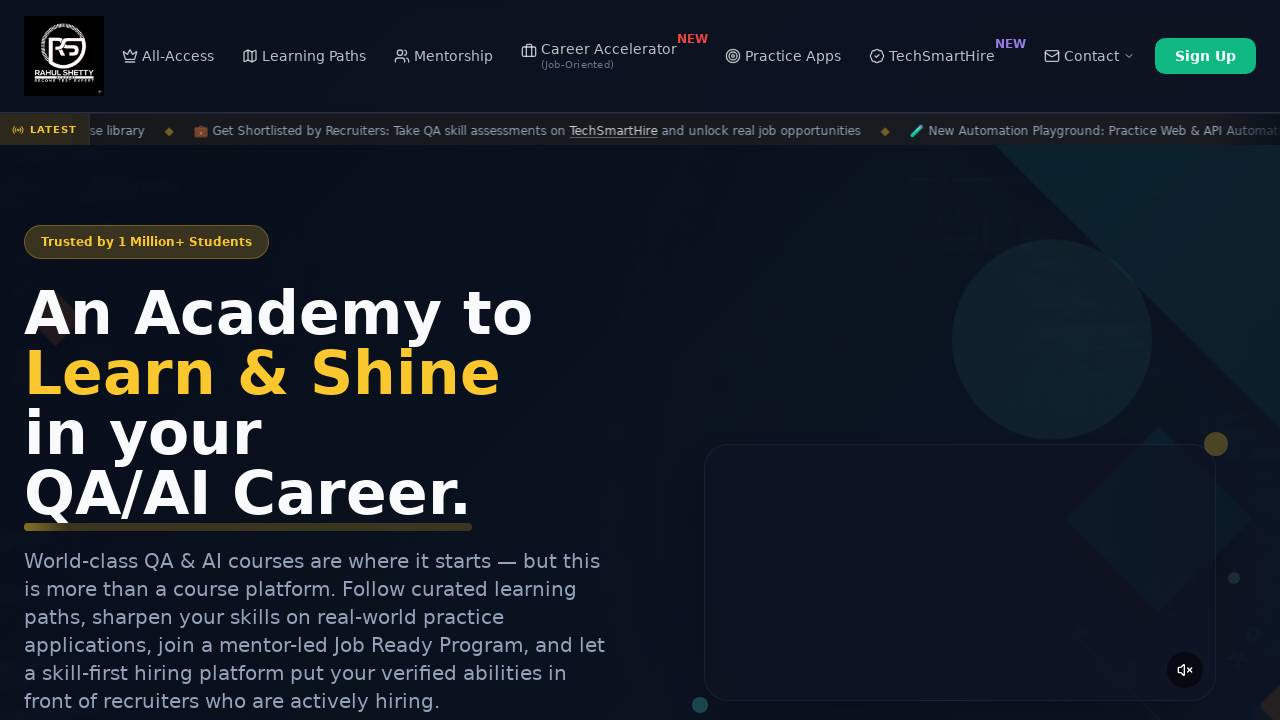

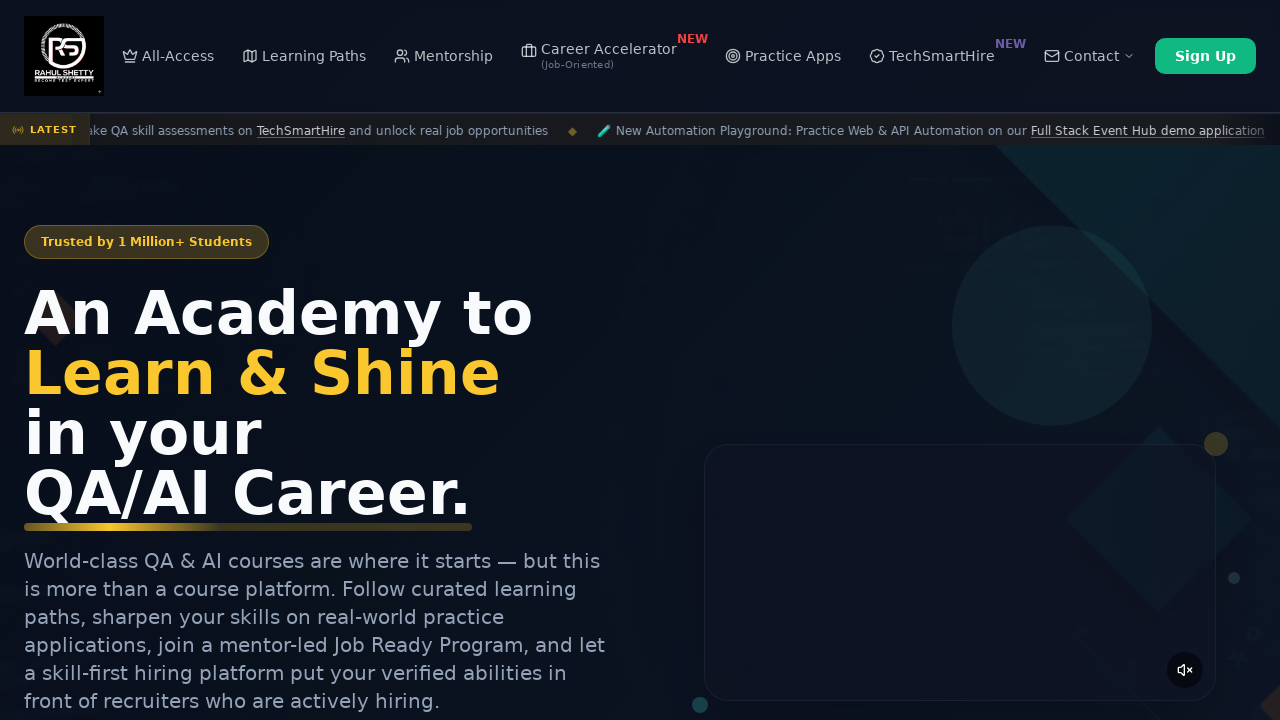